Tests the search functionality on an e-commerce practice site by searching for products containing "ber" and adding all matching products to cart

Starting URL: https://rahulshettyacademy.com/seleniumPractise/#/

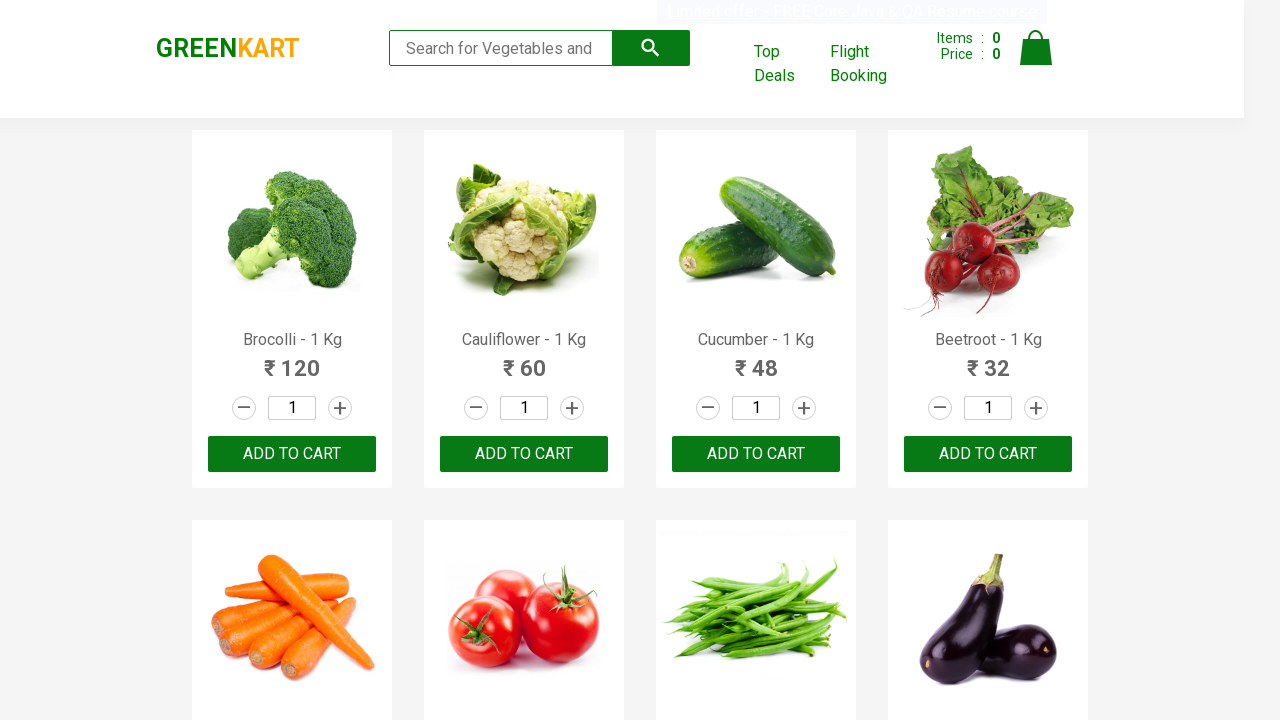

Filled search field with 'ber' on input[type='search']
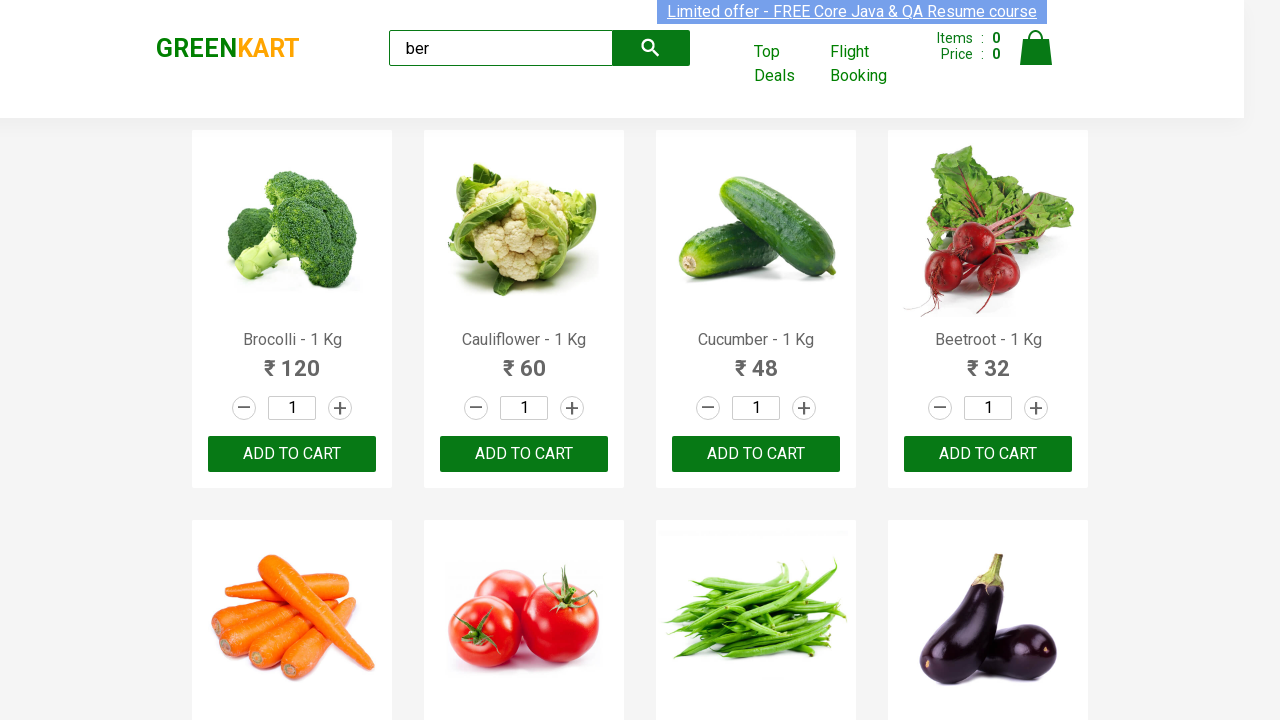

Waited 2 seconds for search results to filter
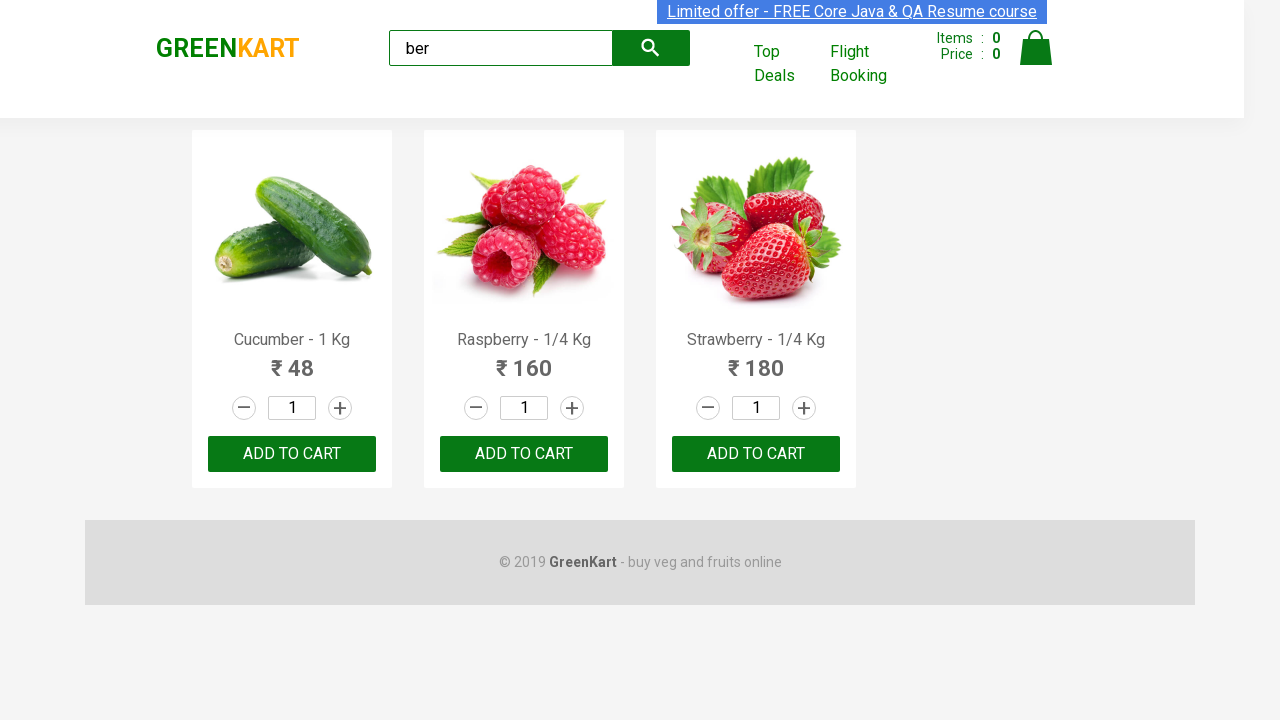

Retrieved all 'Add to cart' buttons for filtered products
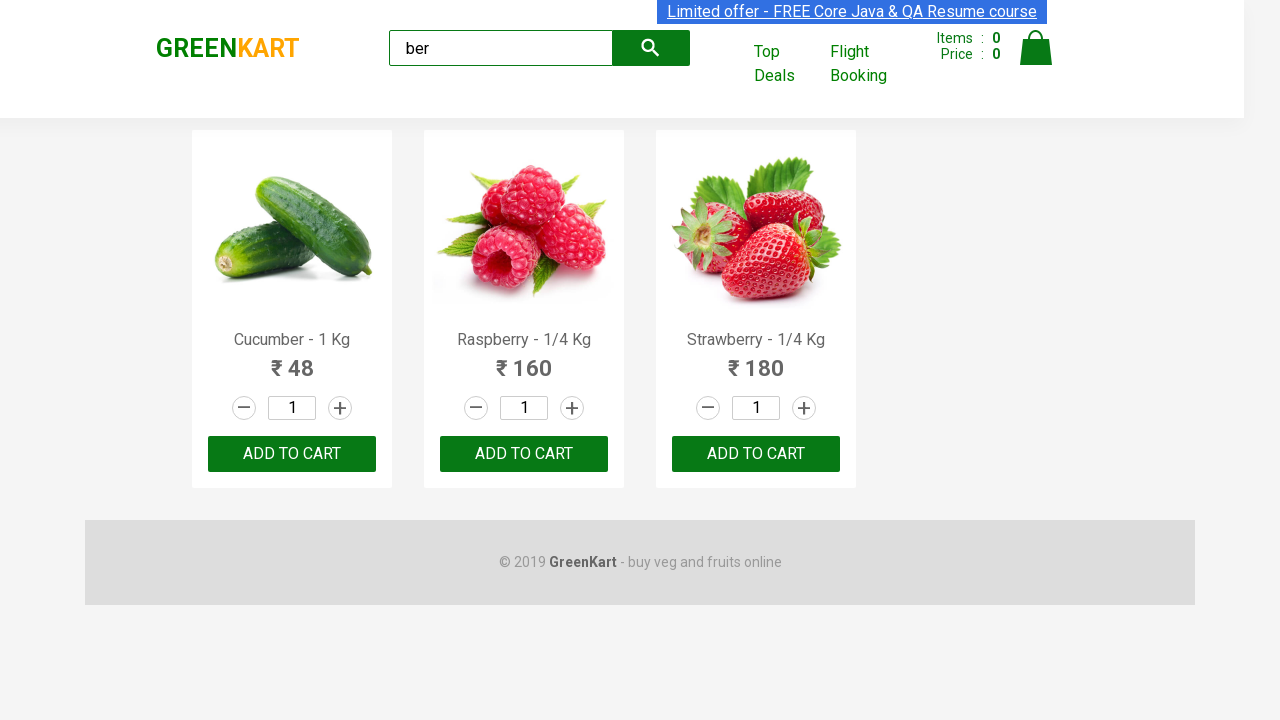

Clicked 'Add to cart' button for a product containing 'ber' at (292, 454) on xpath=//div[@class='product-action']/button >> nth=0
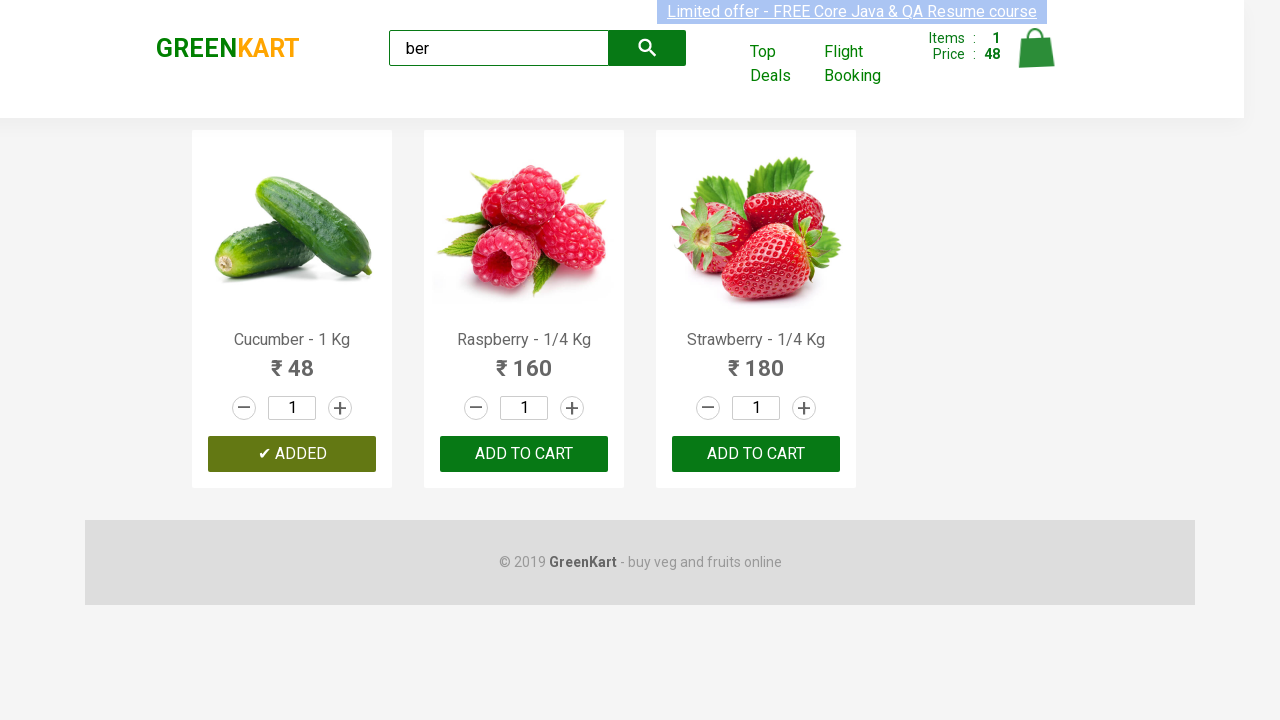

Clicked 'Add to cart' button for a product containing 'ber' at (524, 454) on xpath=//div[@class='product-action']/button >> nth=1
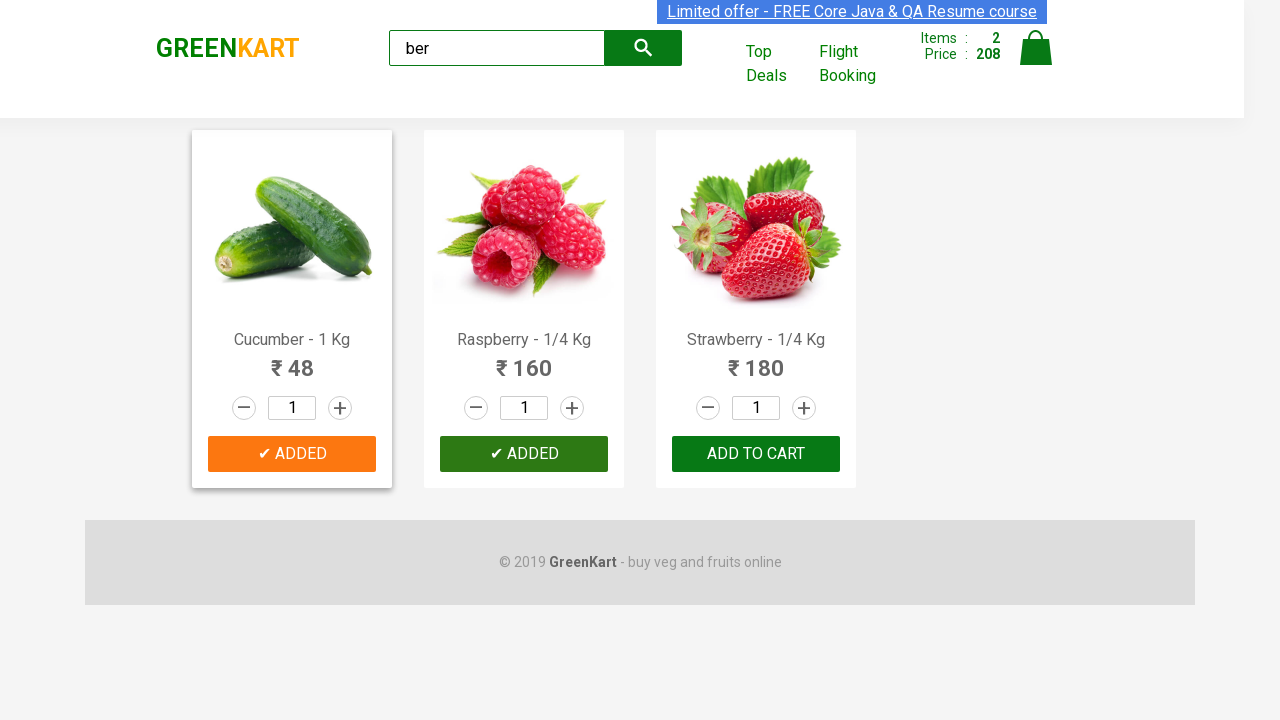

Clicked 'Add to cart' button for a product containing 'ber' at (756, 454) on xpath=//div[@class='product-action']/button >> nth=2
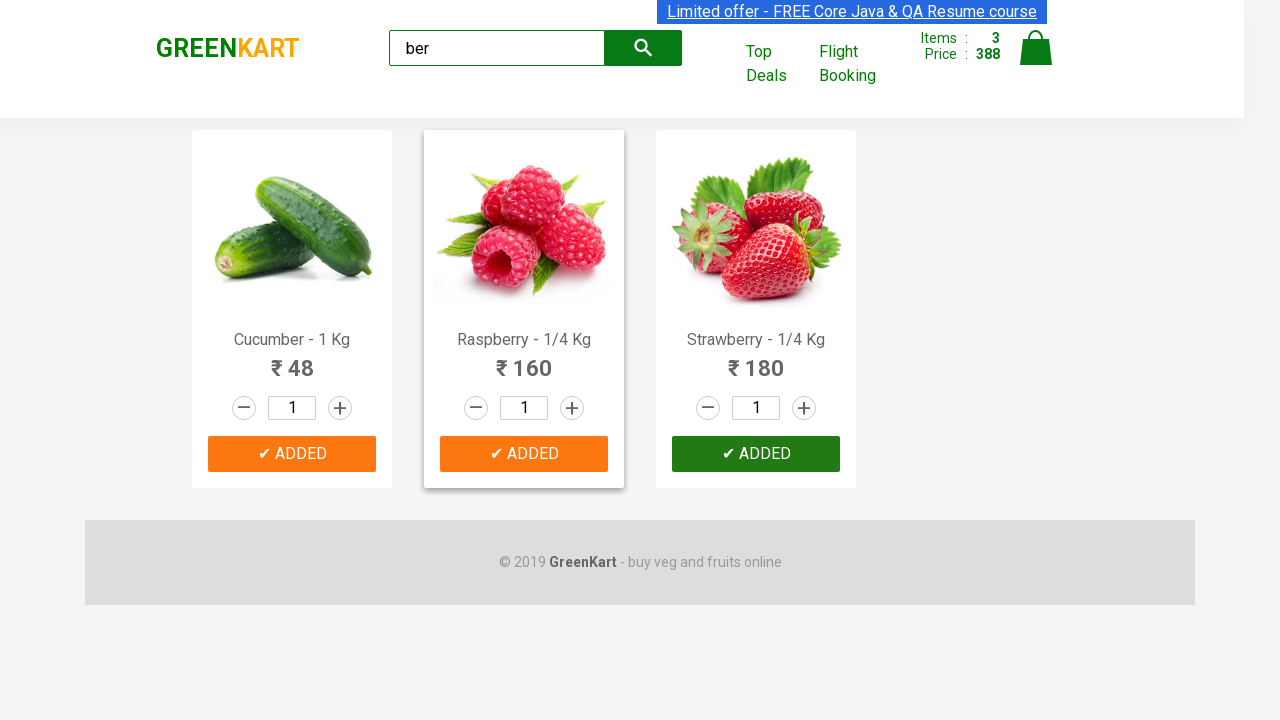

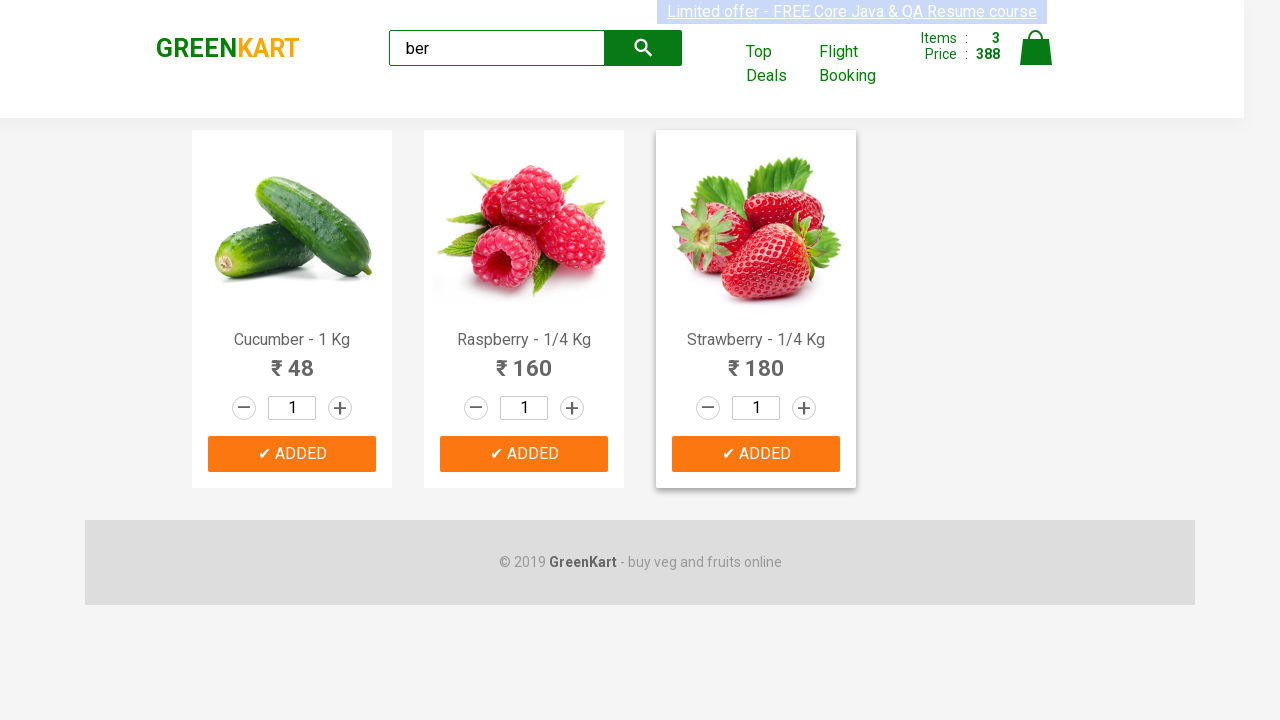